Tests various click interactions on a coffee cart application including navigation between tabs, single click, double click, right click, shift-click, and position-based clicks on menu items.

Starting URL: https://coffee-cart.app/

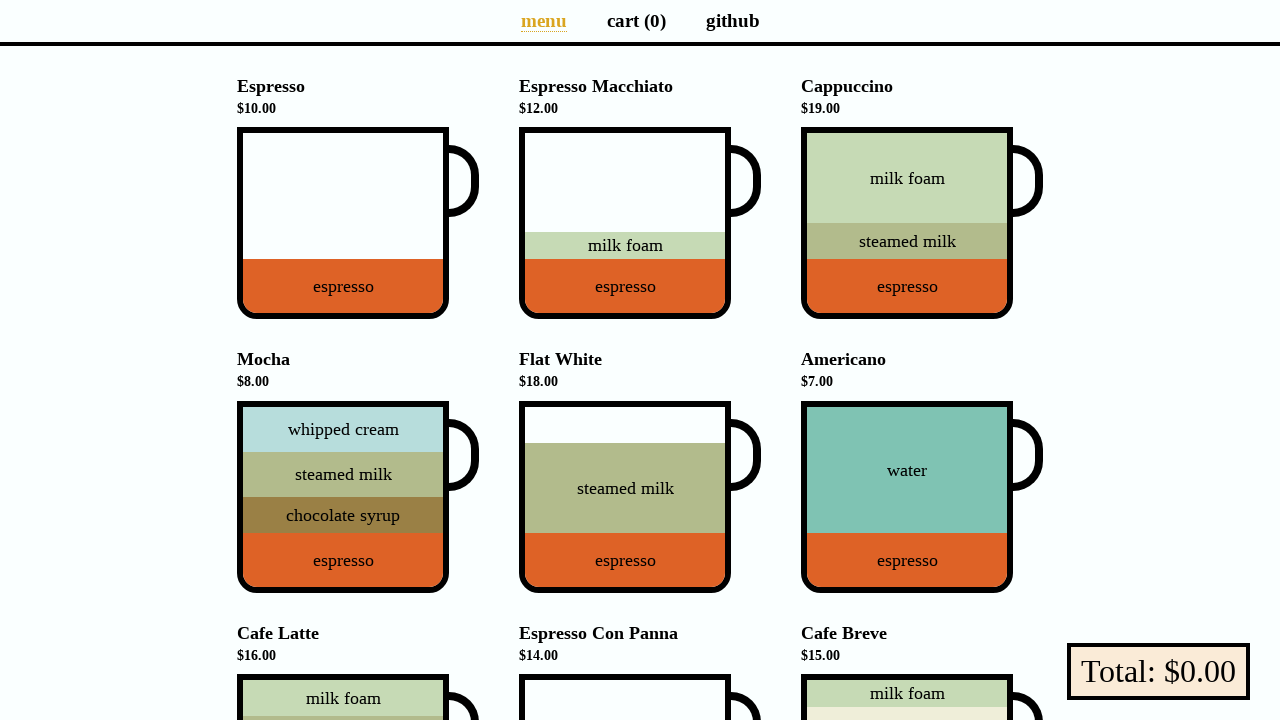

Clicked cart tab to navigate to cart at (636, 21) on #app > ul > li:nth-child(2)
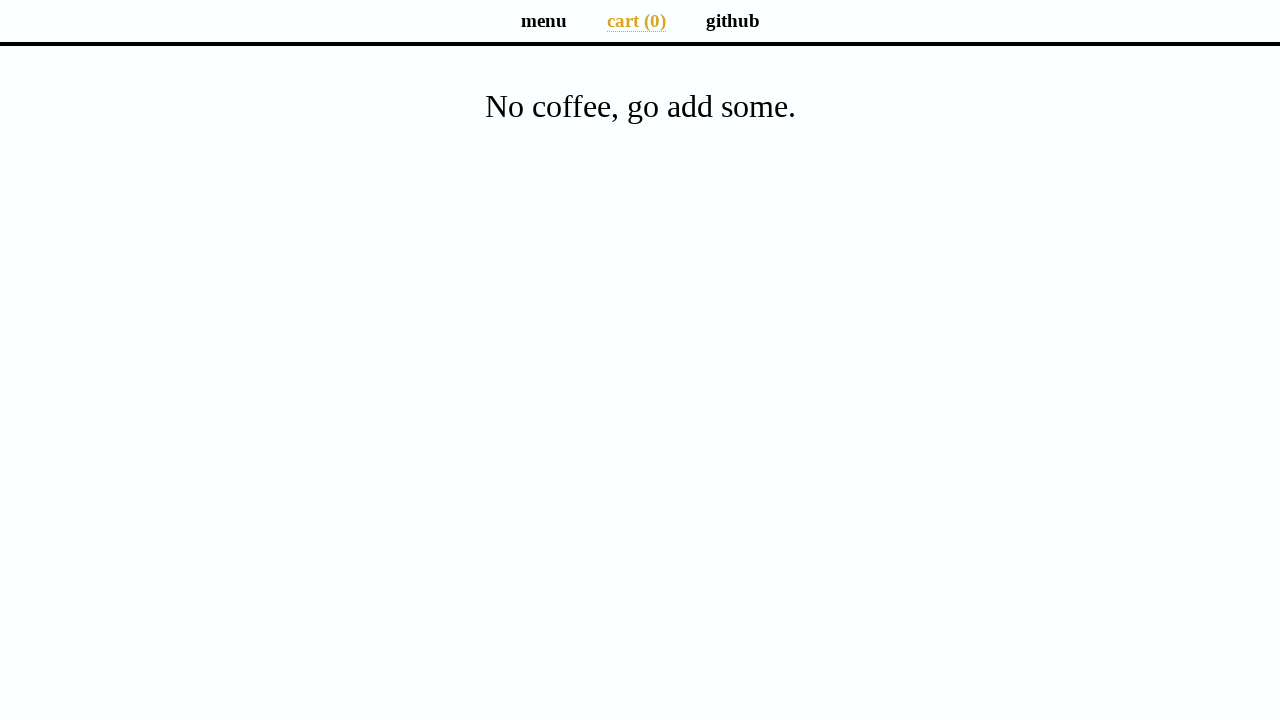

Clicked menu tab to navigate back to menu at (544, 21) on #app > ul > li:nth-child(1)
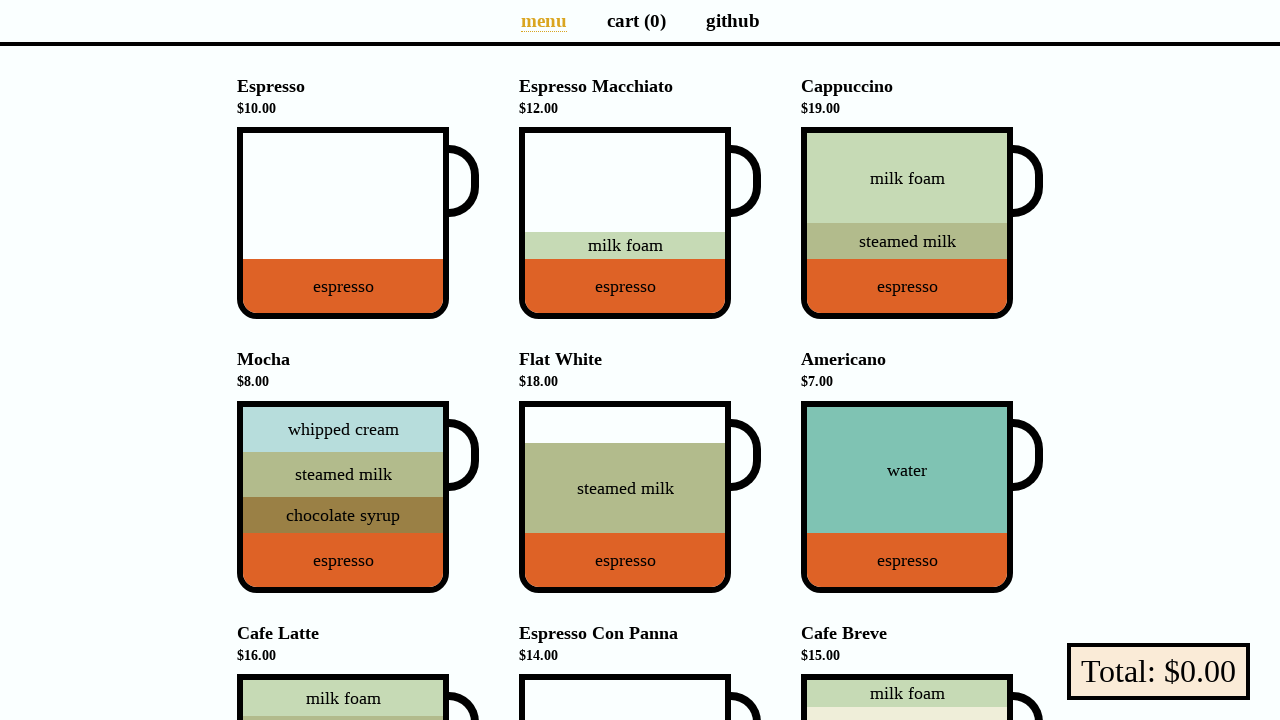

Single clicked on Espresso cup body at (343, 223) on .cup-body[aria-label='Espresso']
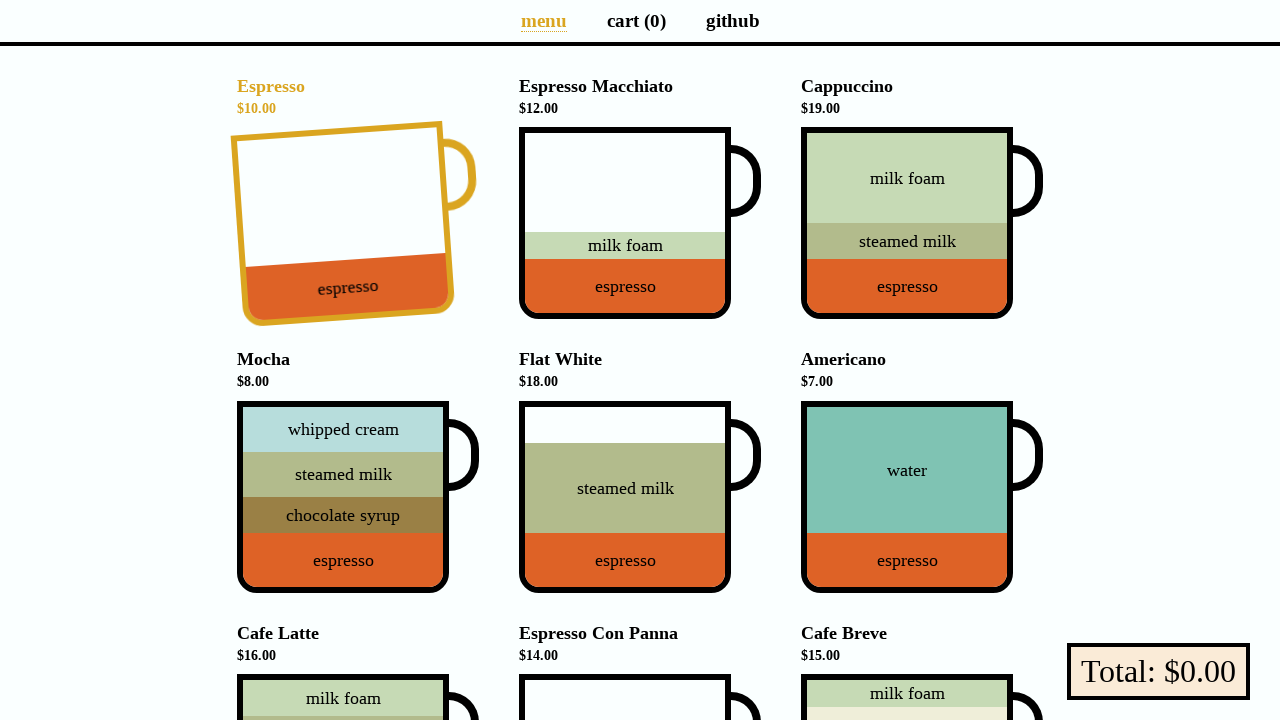

Double clicked on Espresso header at (358, 97) on //*[@id='app']/div[2]/ul/li/h4 >> internal:has-text="Espresso $10.00"i
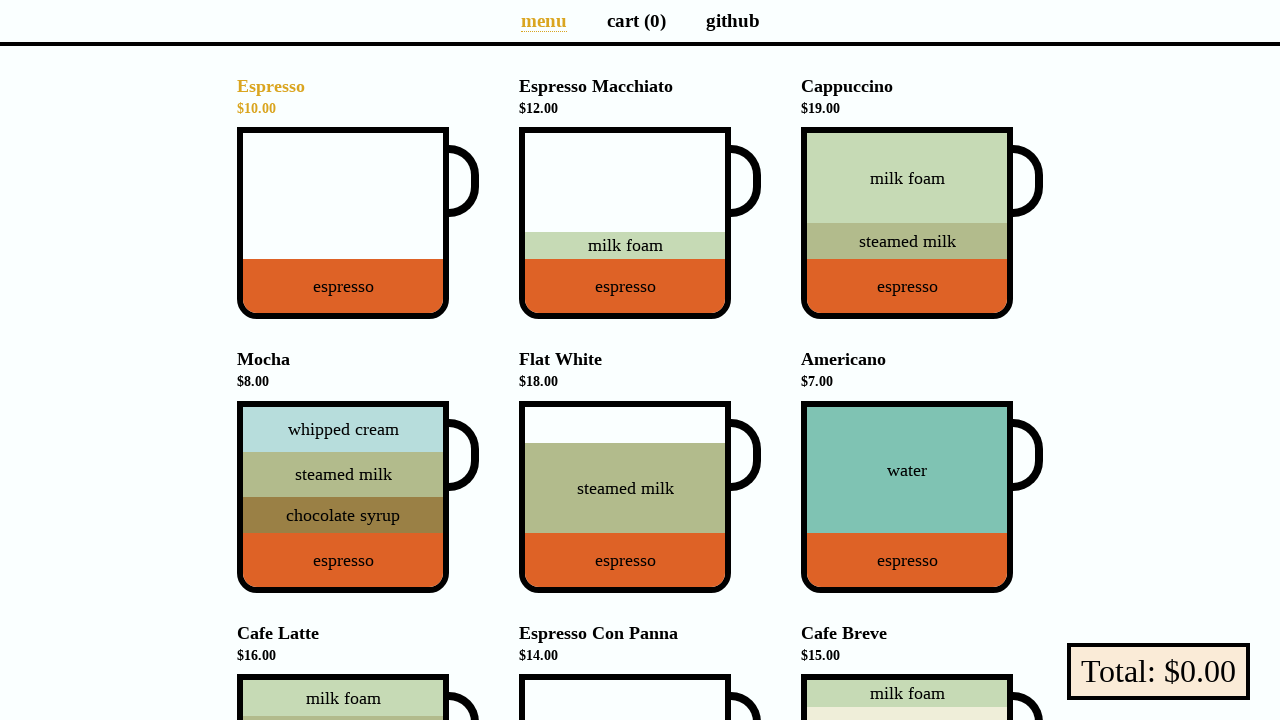

Verified header text contains 'Espresso $10.00'
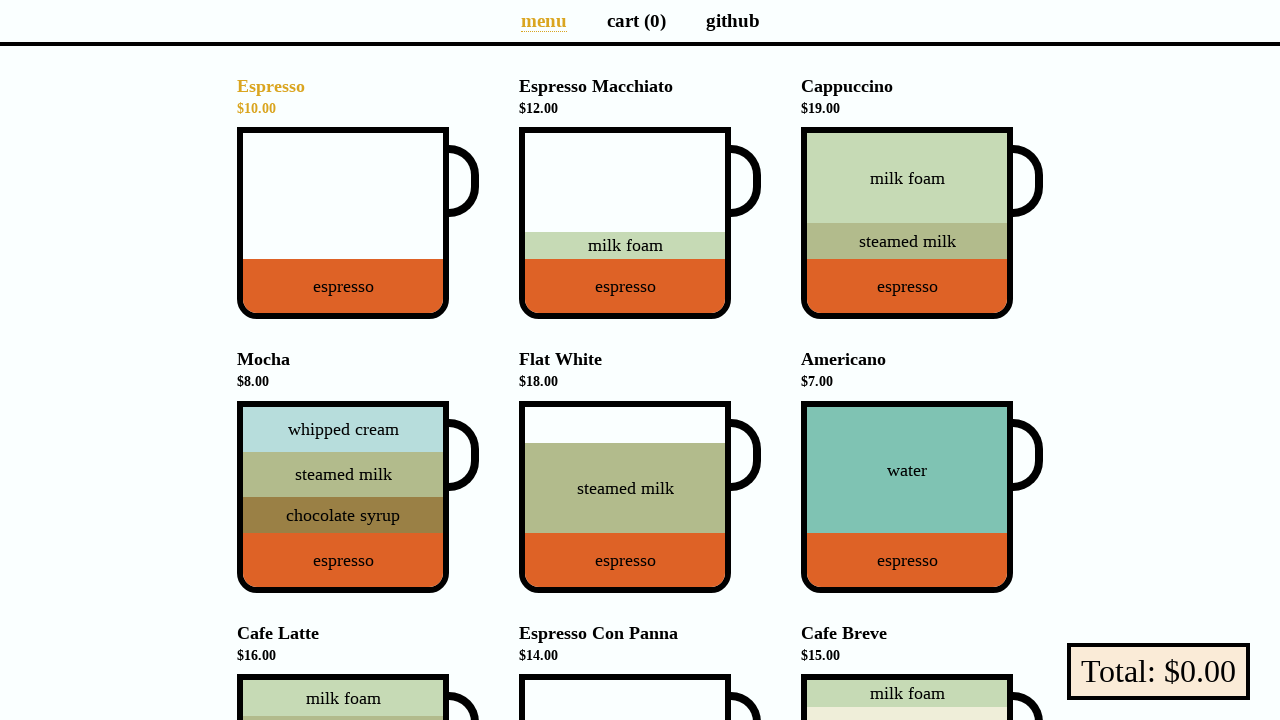

Right clicked on Espresso header at (358, 97) on //*[@id='app']/div[2]/ul/li/h4 >> internal:has-text="Espresso $10.00"i
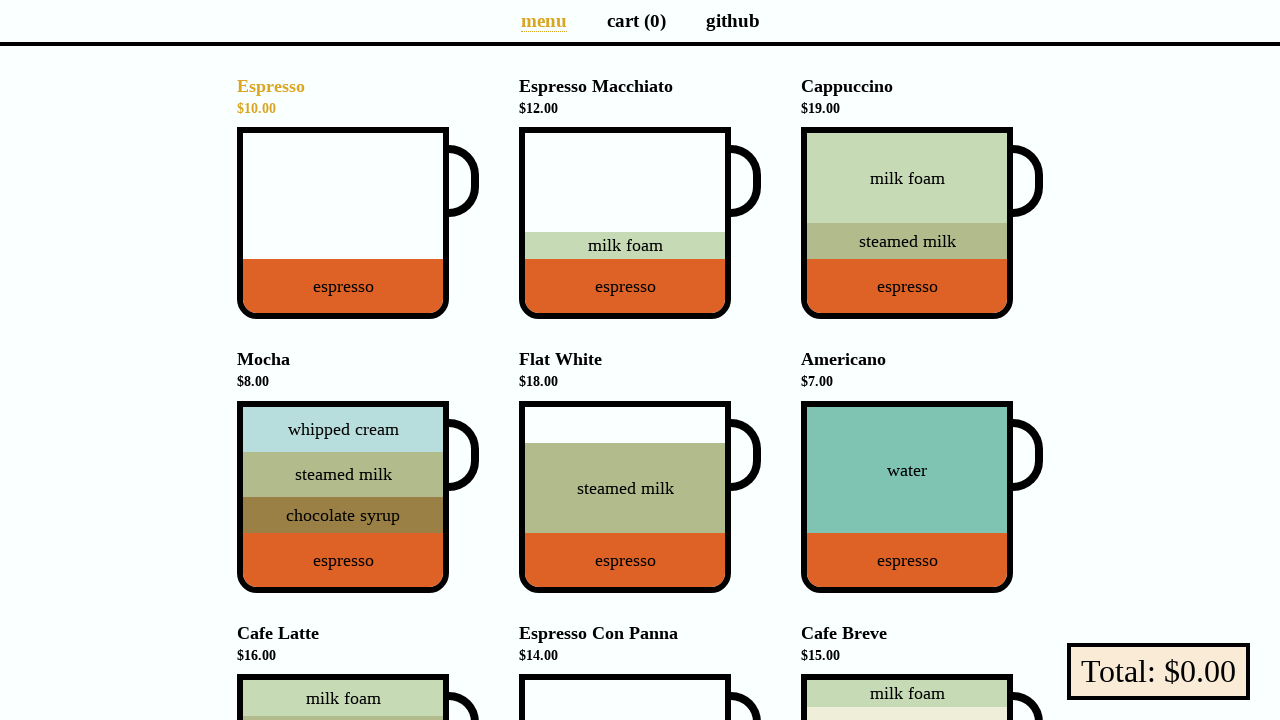

Shift-clicked on Espresso header at (358, 97) on //*[@id='app']/div[2]/ul/li/h4 >> internal:has-text="Espresso $10.00"i
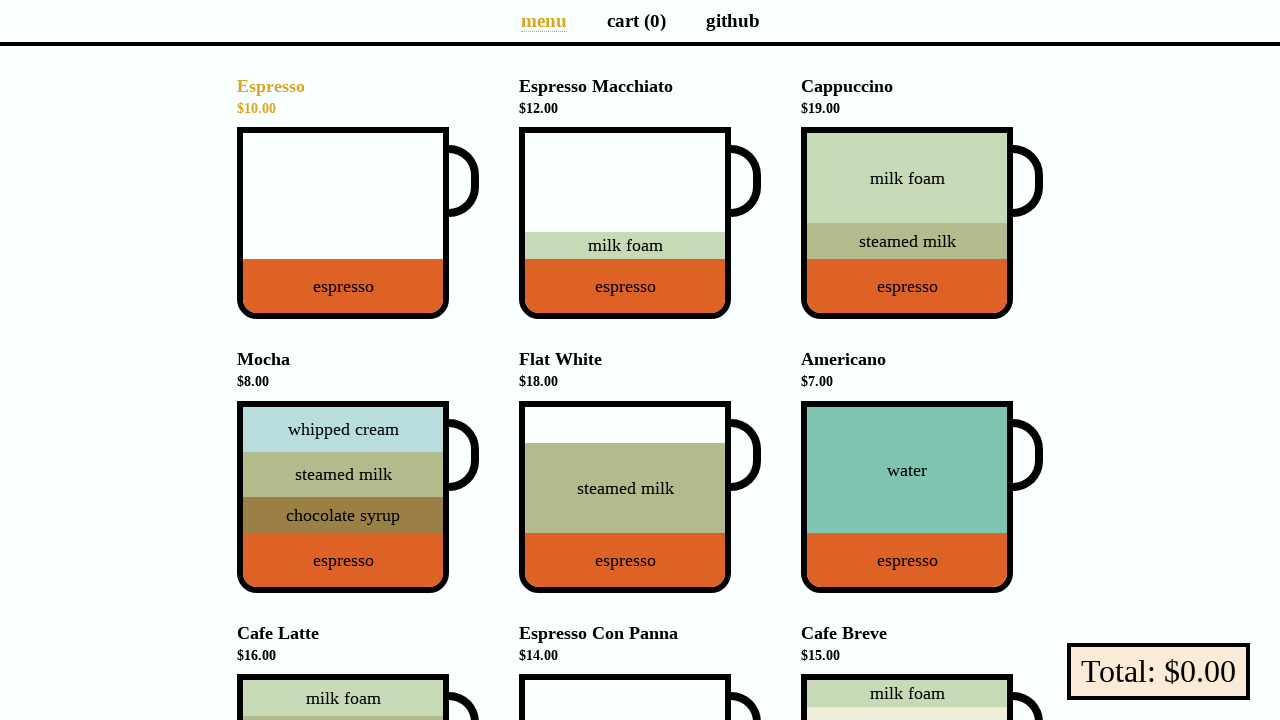

Clicked on Espresso header at top-left corner position at (237, 76) on //*[@id='app']/div[2]/ul/li/h4 >> internal:has-text="Espresso $10.00"i
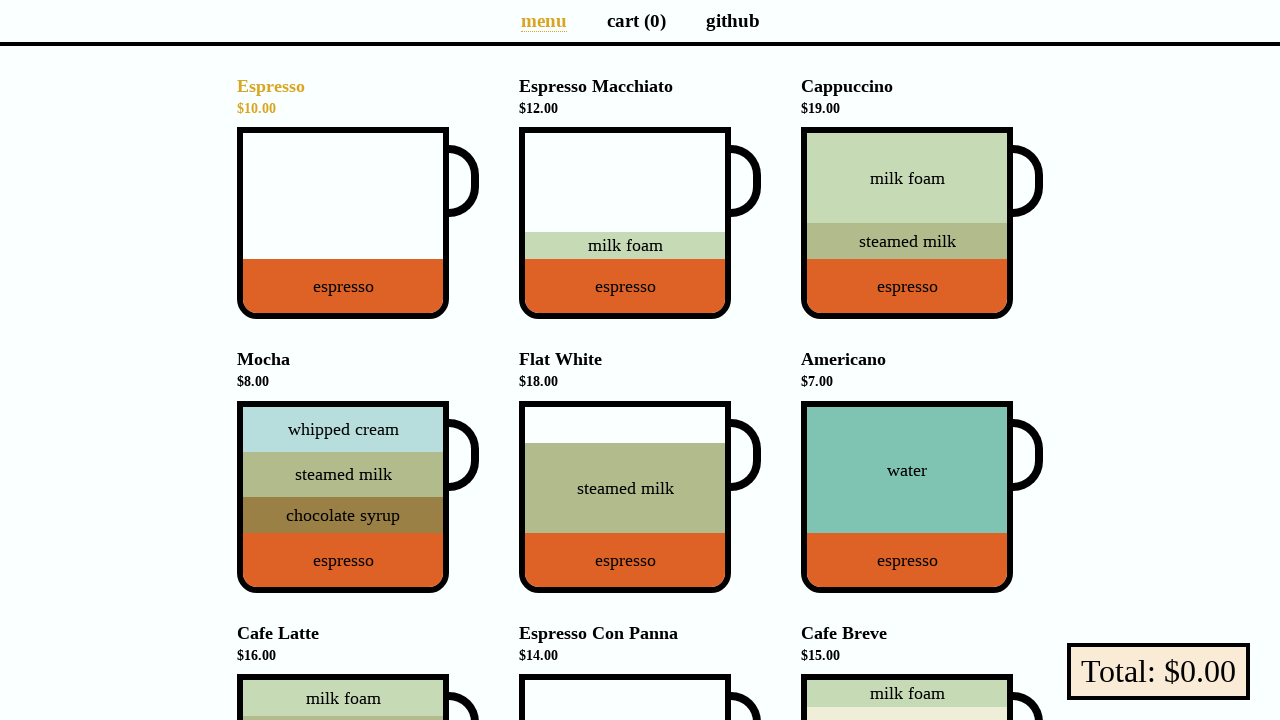

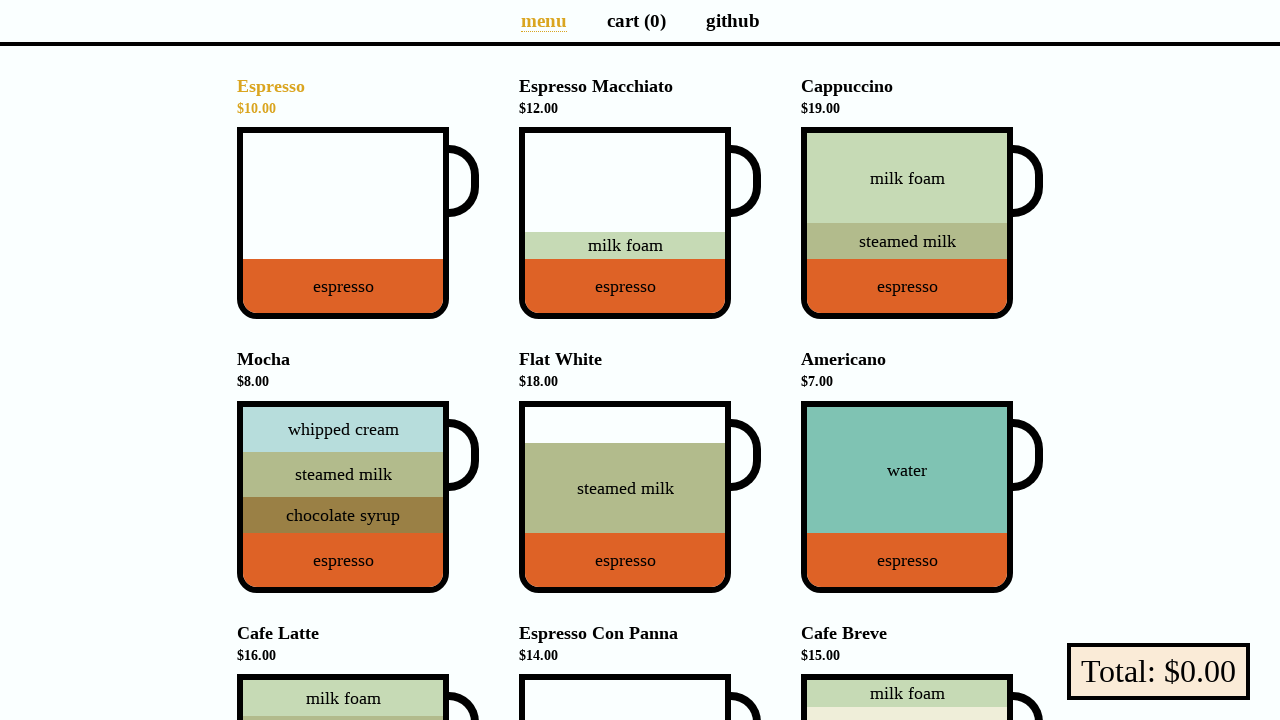